Tests a To-Do list application by adding multiple tasks through an input field and add button, then verifying the tasks appear in the list.

Starting URL: https://training-support.net/webelements/todo-list

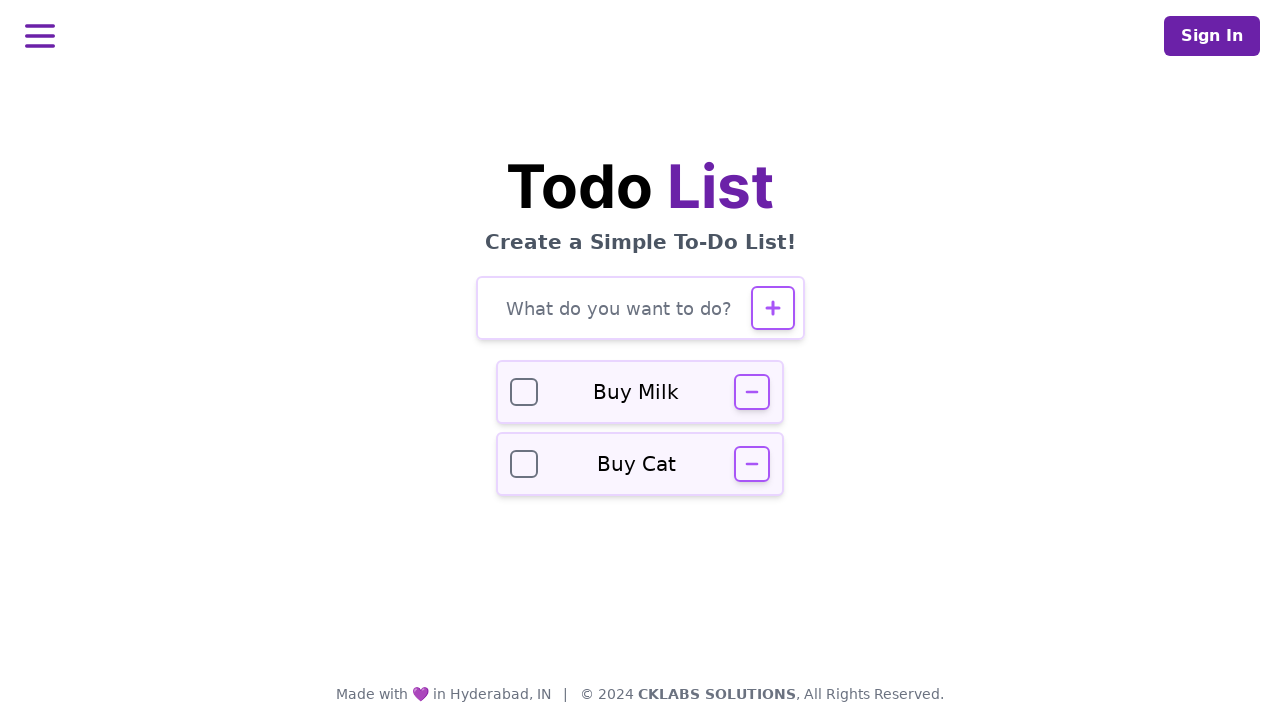

Verified page title is 'Selenium: To-Do List'
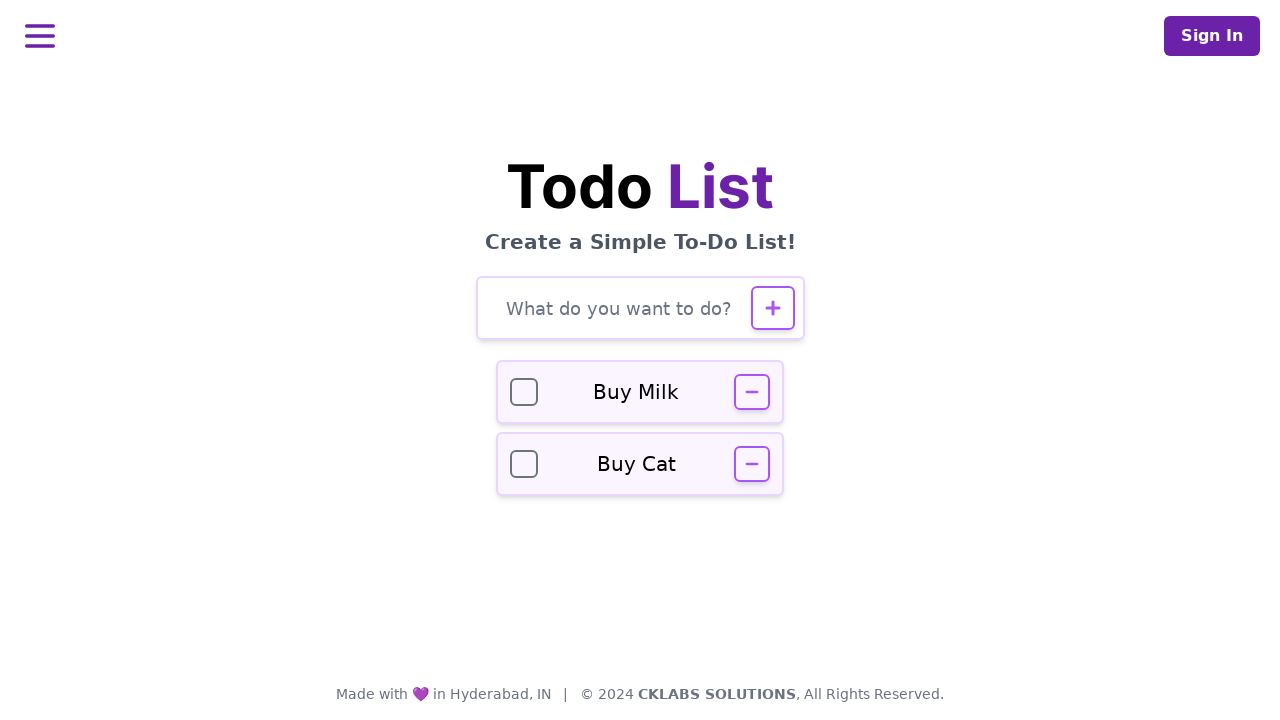

Filled todo input field with task: 'Buy groceries' on #todo-input
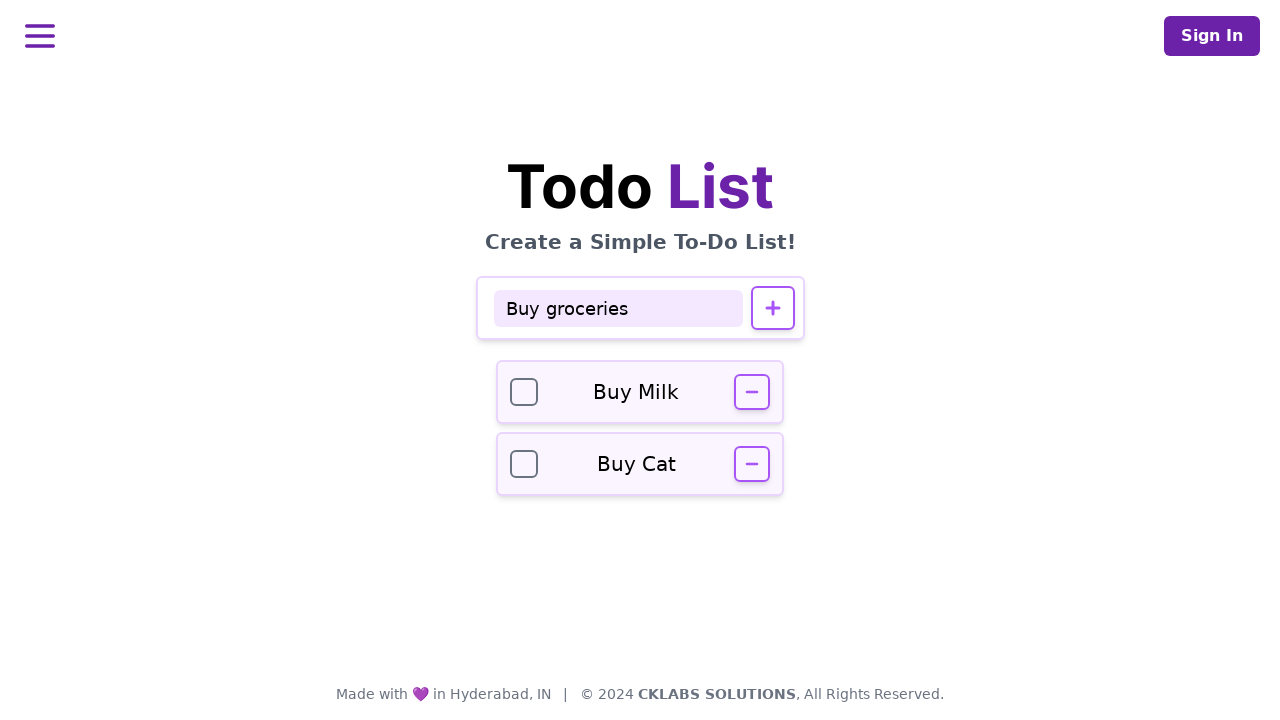

Clicked add button to add task: 'Buy groceries' at (772, 308) on #todo-add
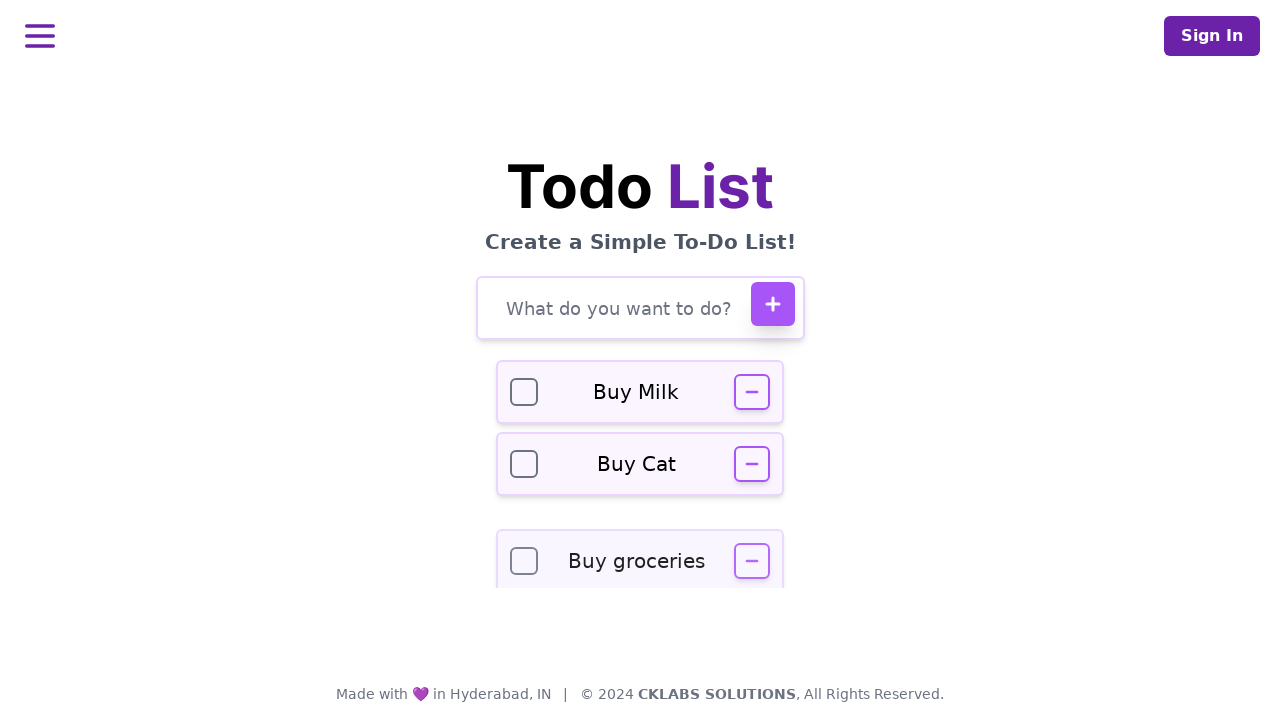

Waited for task 'Buy groceries' to be added to the list
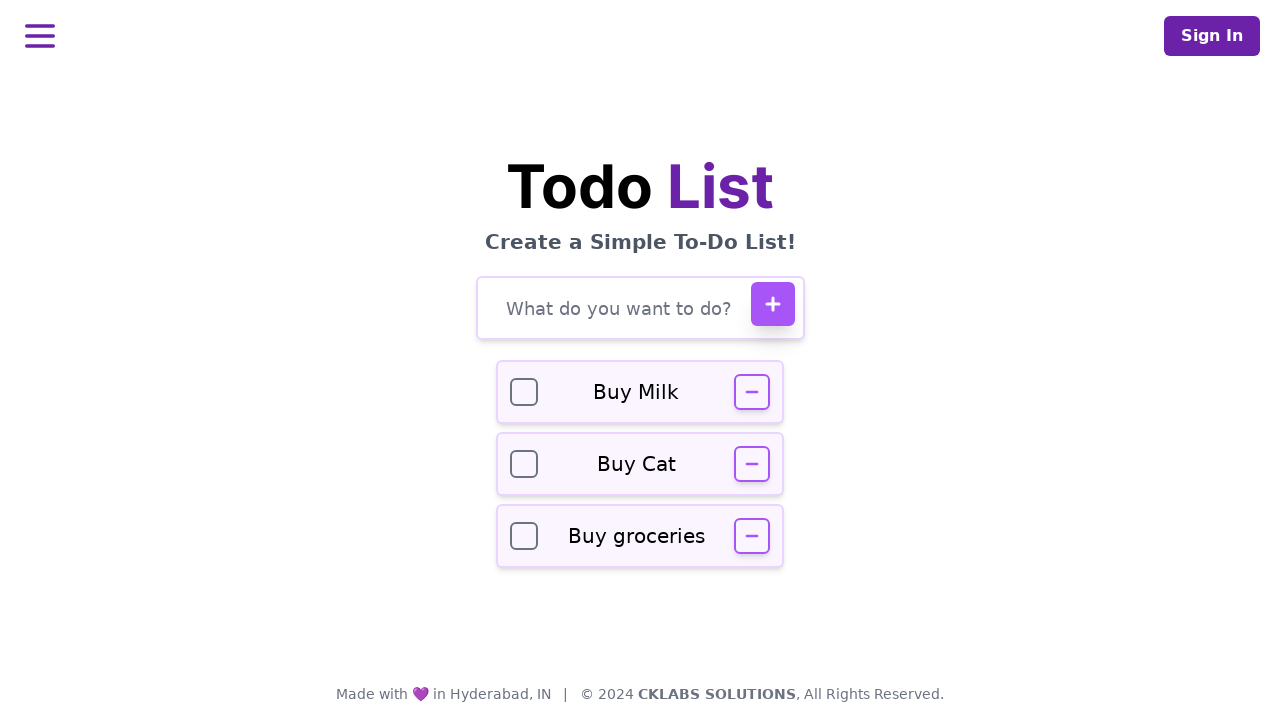

Filled todo input field with task: 'Finish project report' on #todo-input
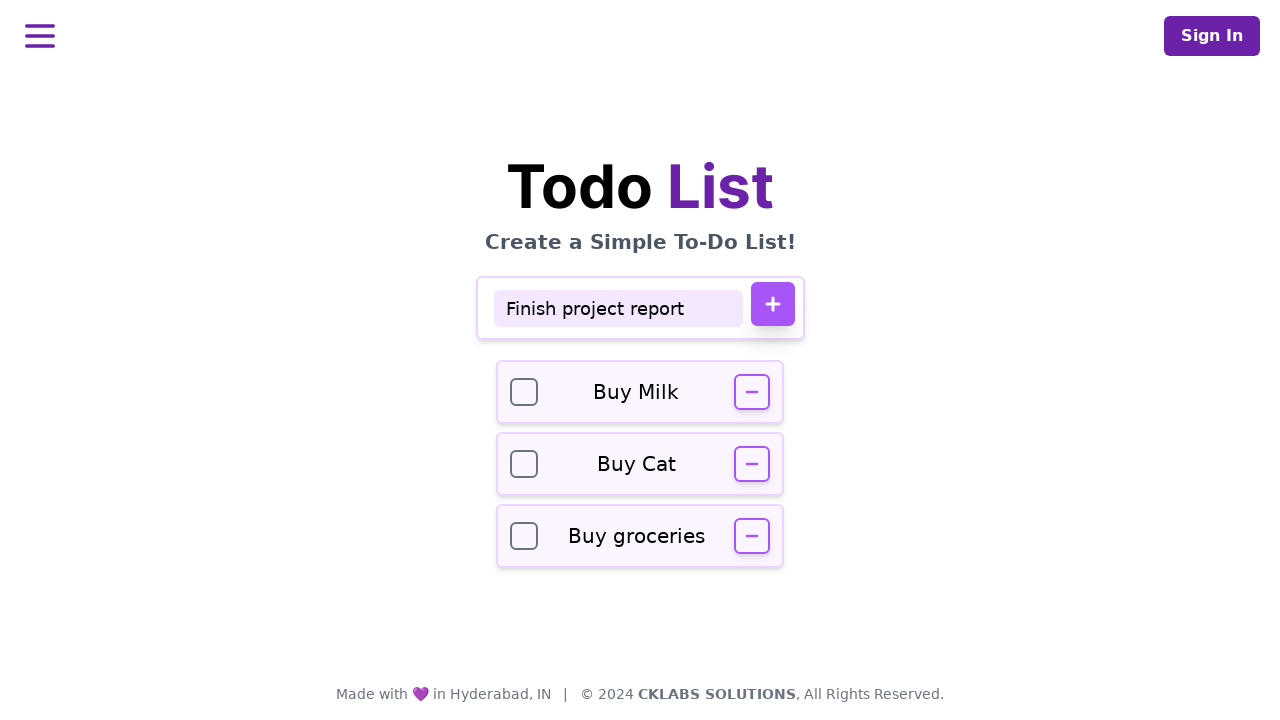

Clicked add button to add task: 'Finish project report' at (772, 304) on #todo-add
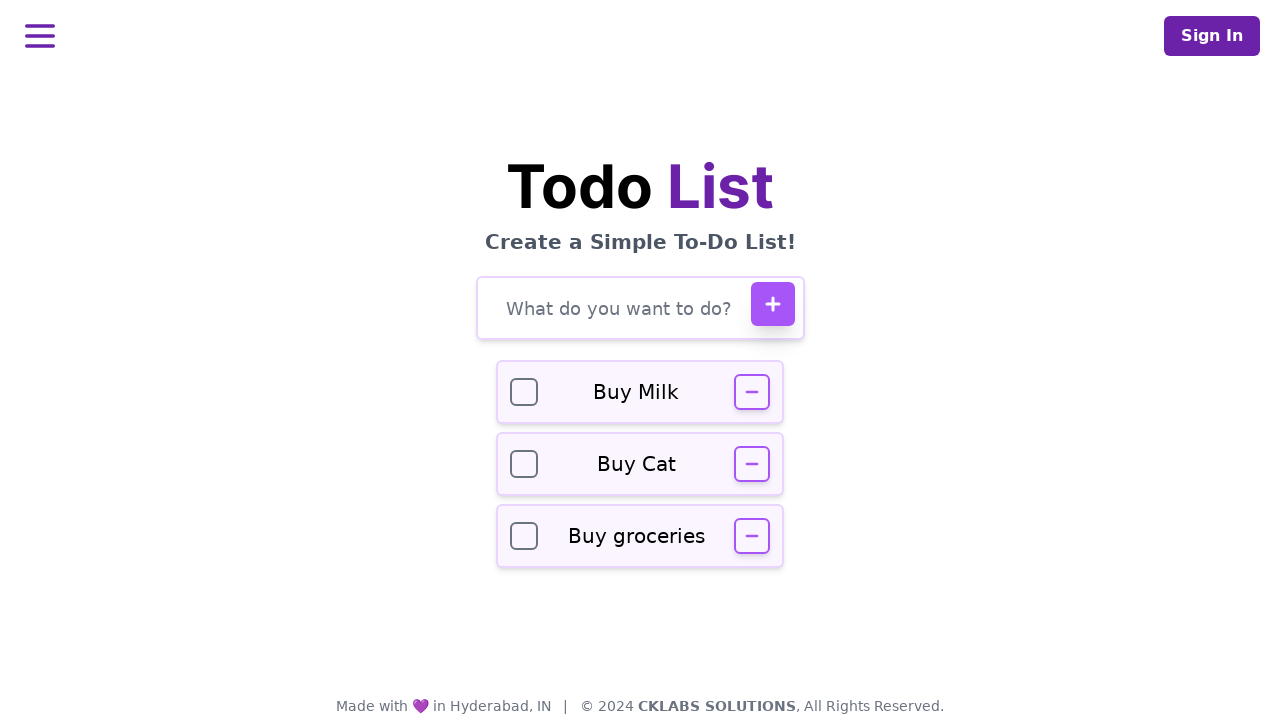

Waited for task 'Finish project report' to be added to the list
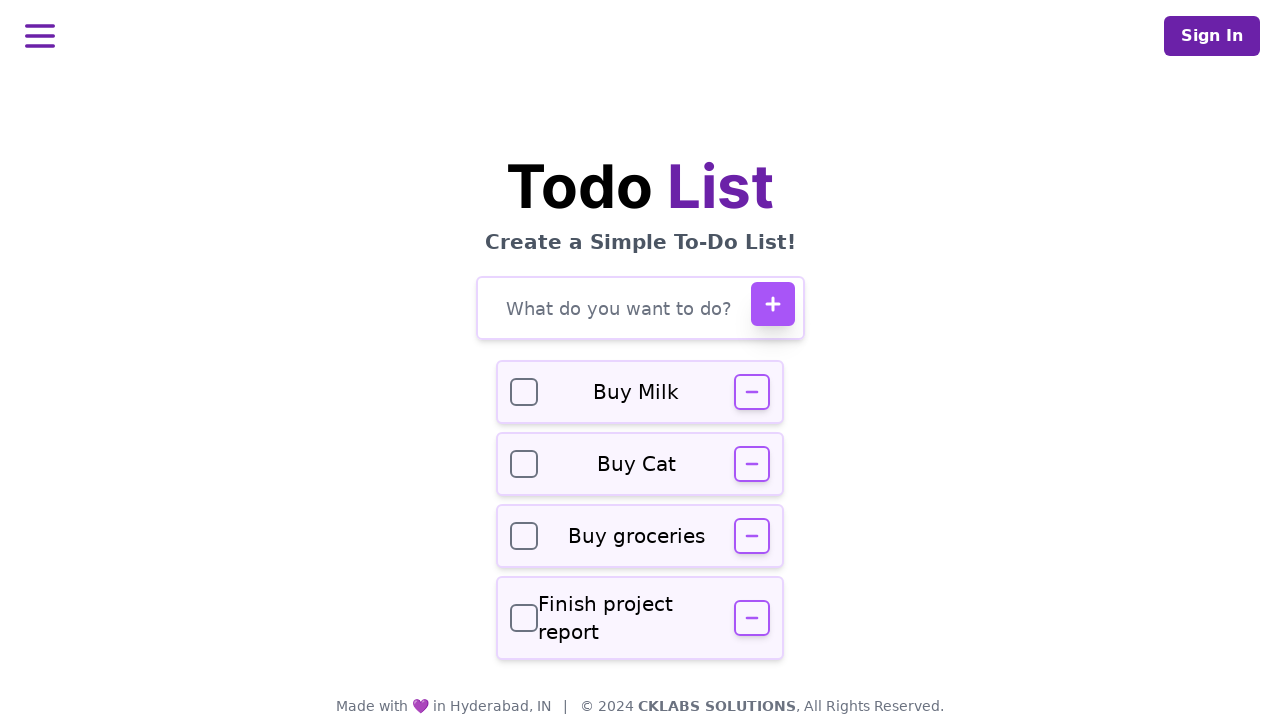

Filled todo input field with task: 'Call dentist' on #todo-input
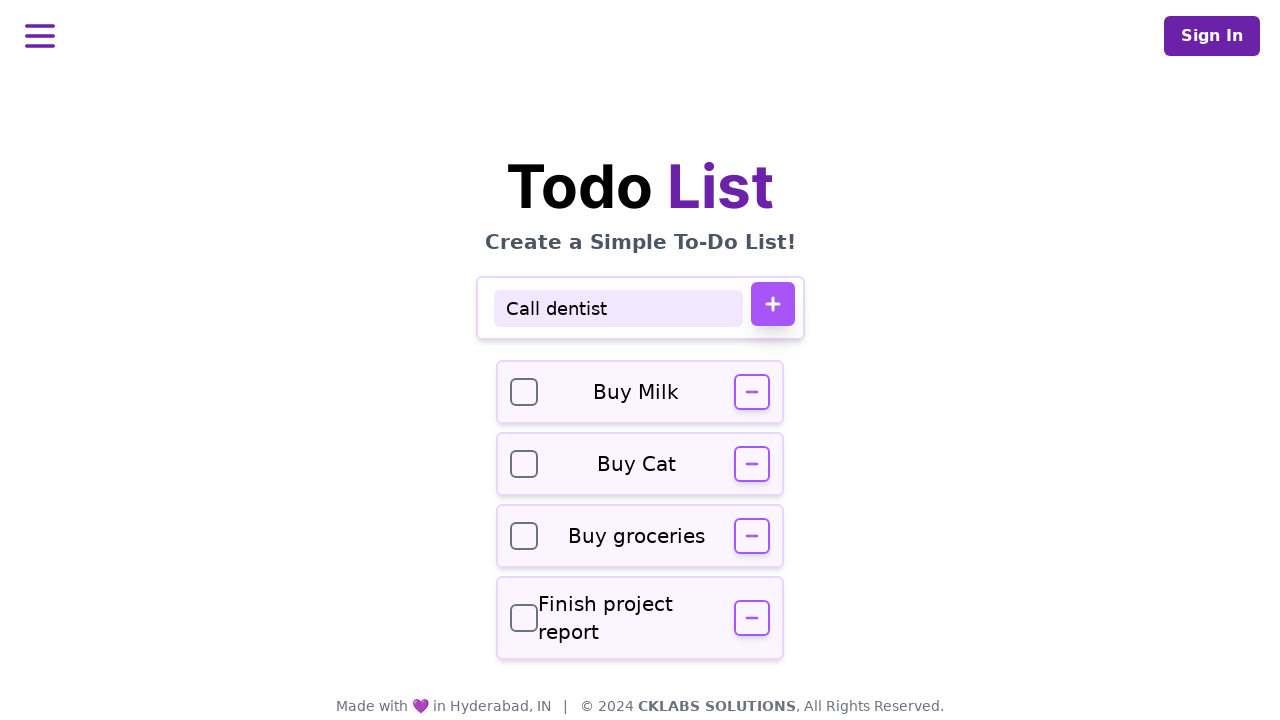

Clicked add button to add task: 'Call dentist' at (772, 304) on #todo-add
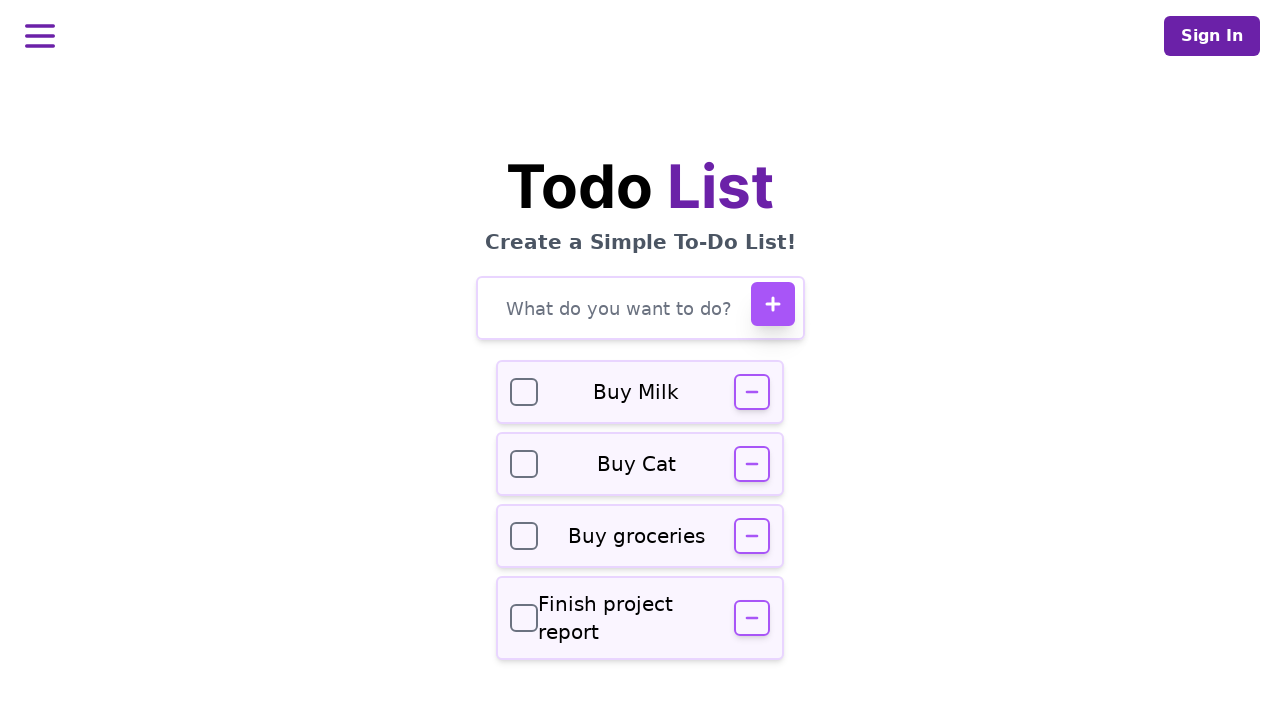

Waited for task 'Call dentist' to be added to the list
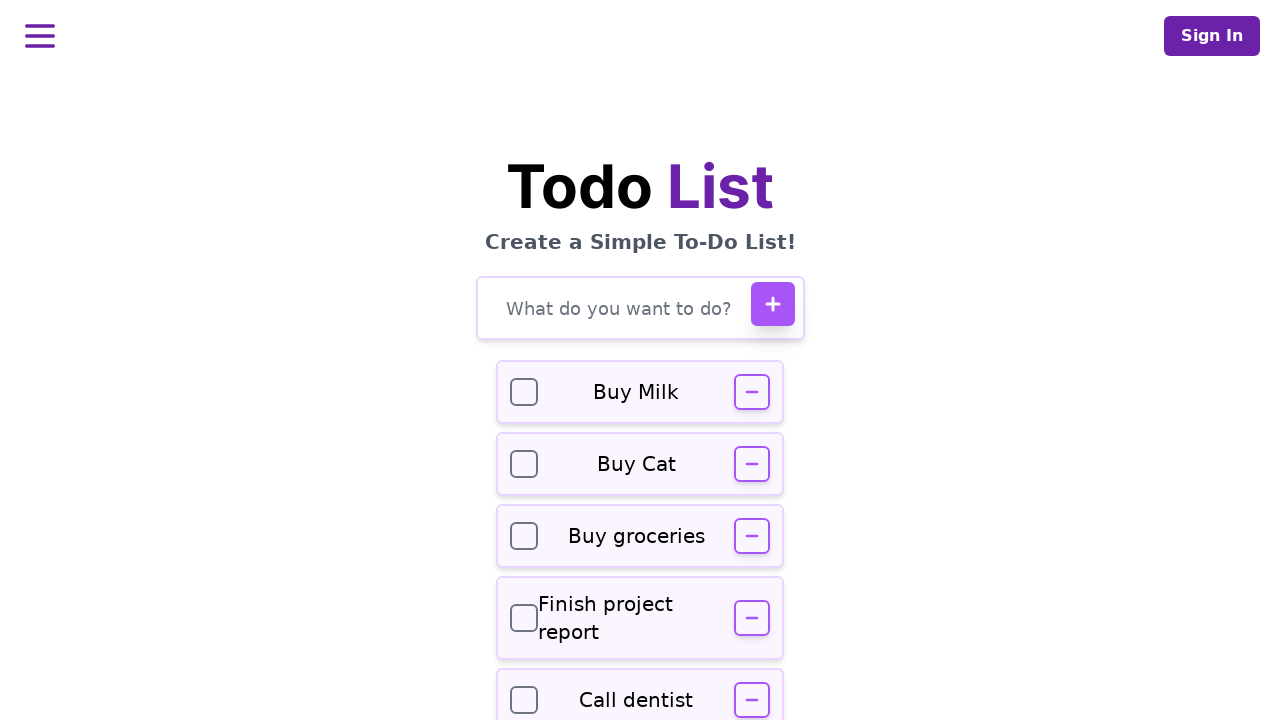

Verified todo input field is visible
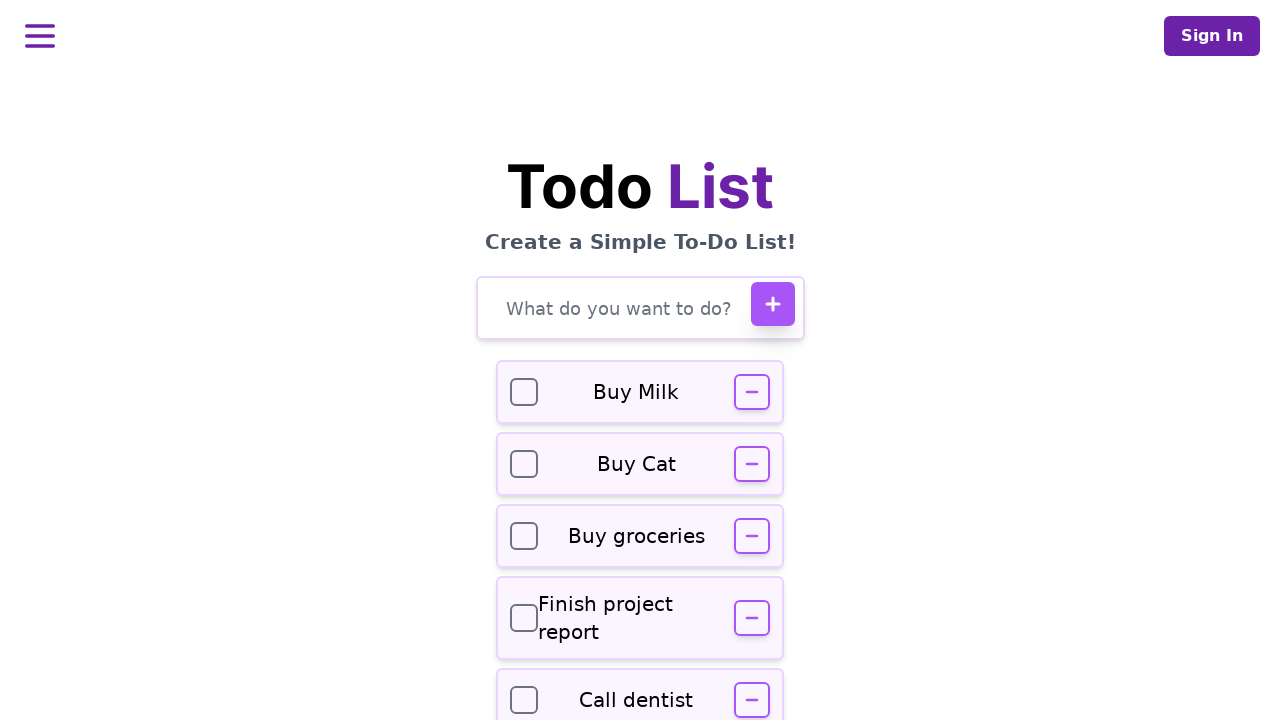

Confirmed all tasks are present in the to-do list
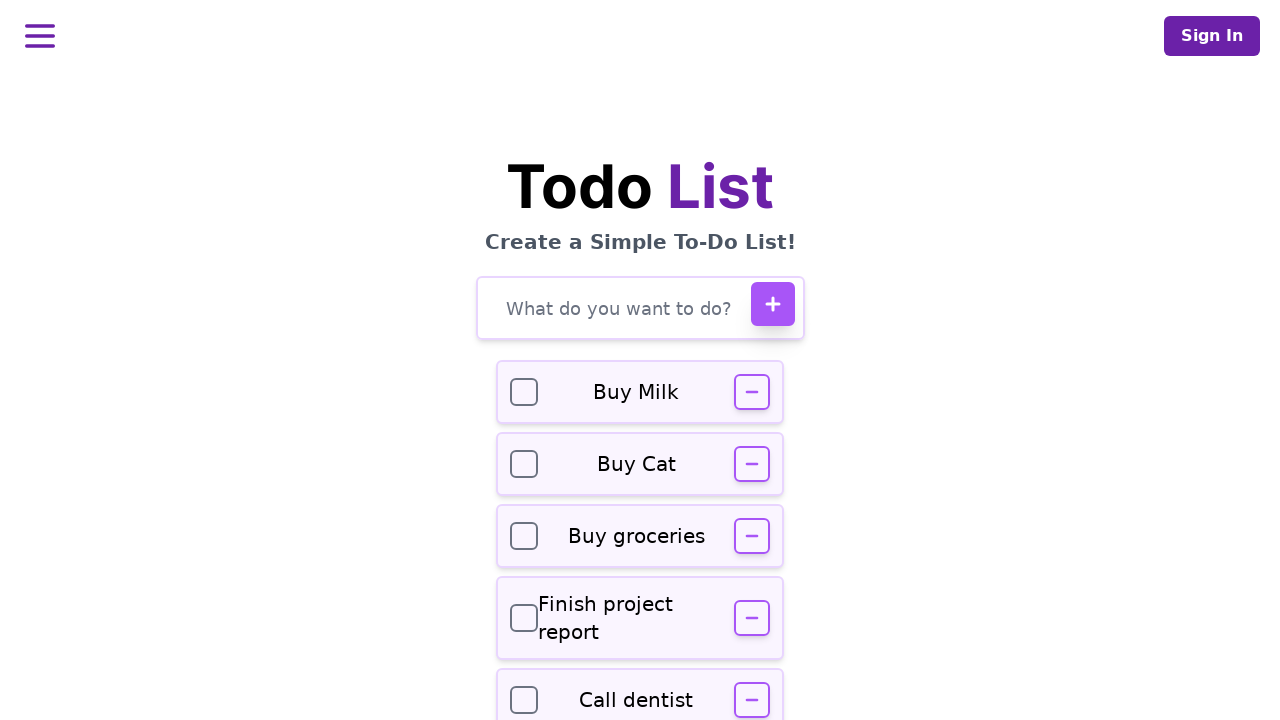

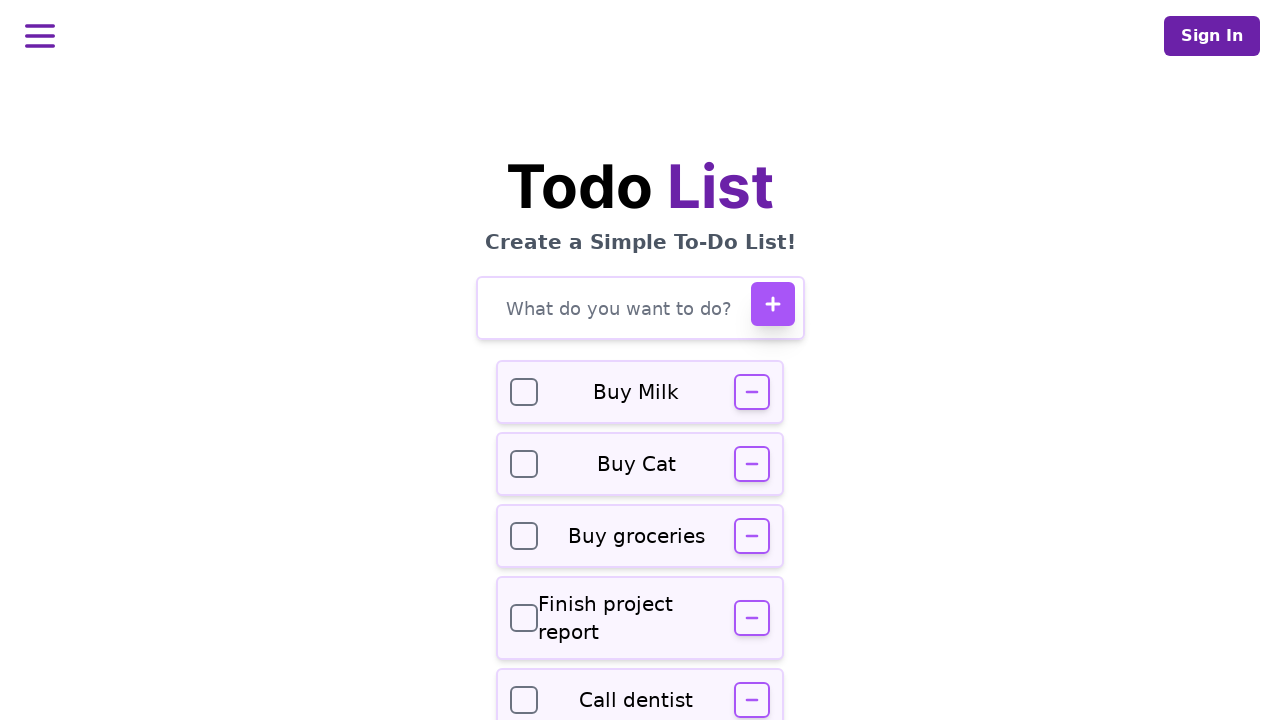